Tests radio button behavior on practice page by clicking BMW and Benz radio buttons and verifying mutual exclusivity

Starting URL: https://www.letskodeit.com/practice

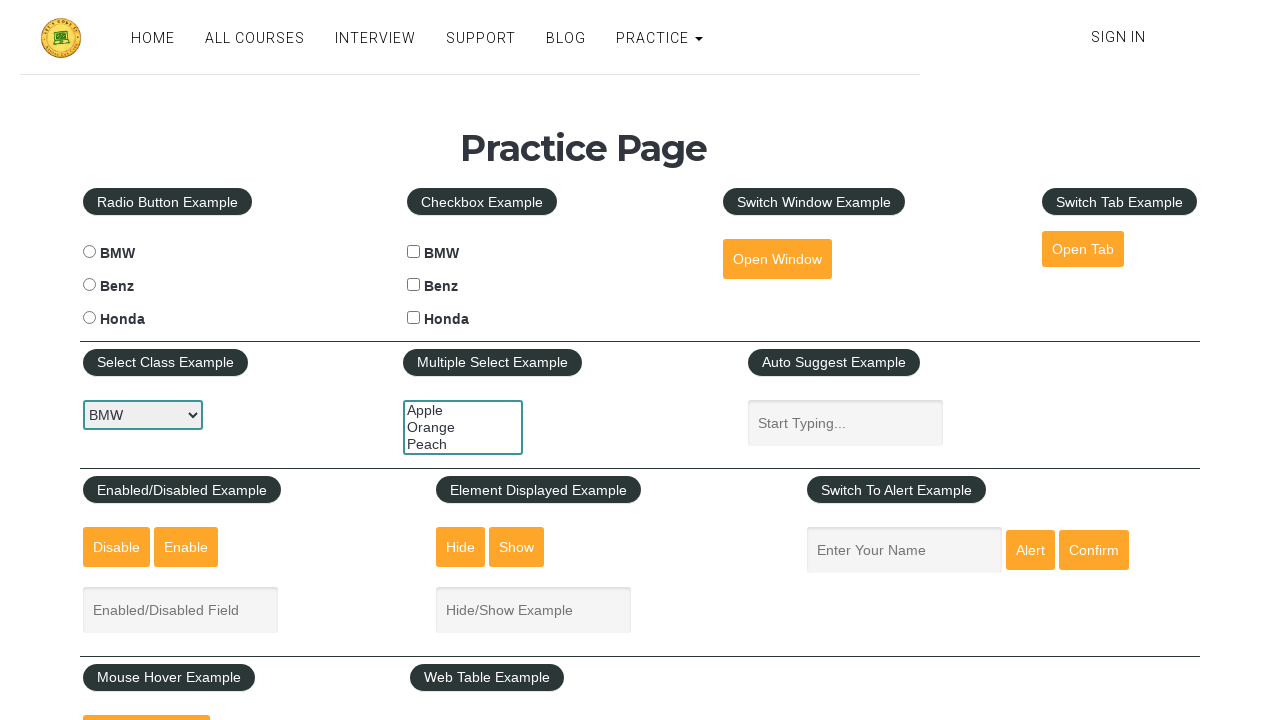

Verified BMW radio button is not checked initially
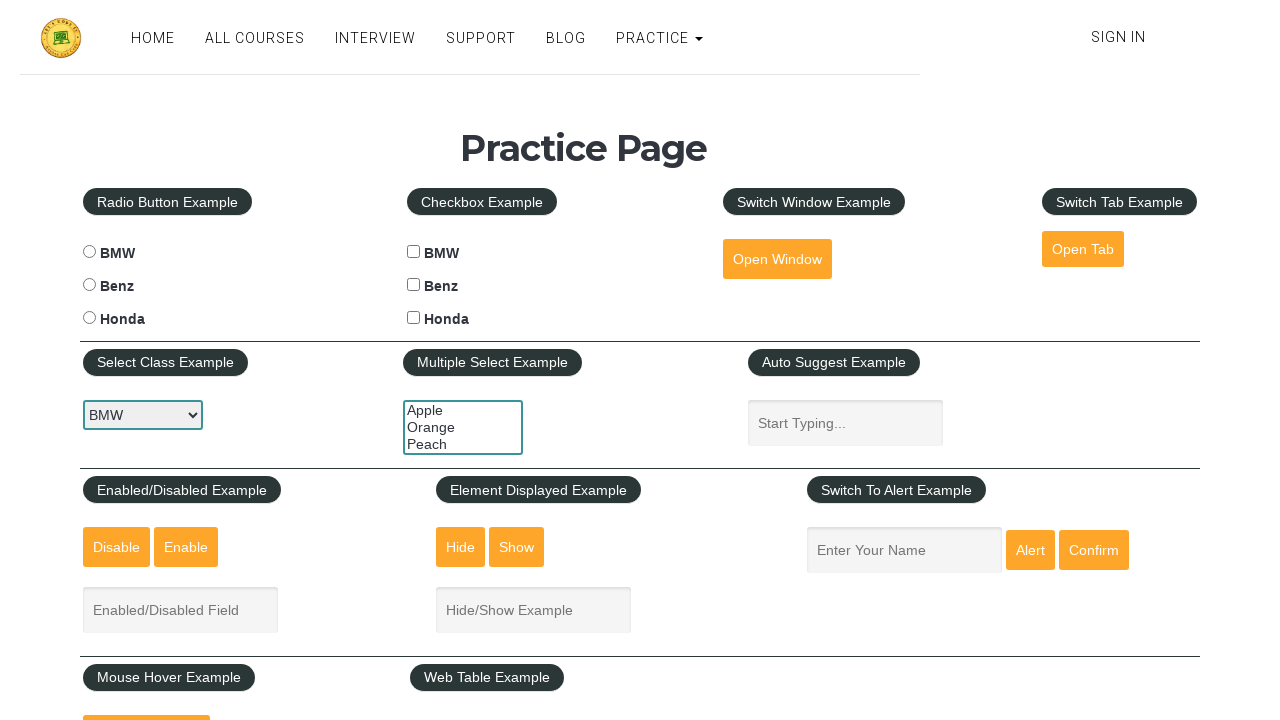

Clicked BMW radio button at (89, 252) on #bmwradio
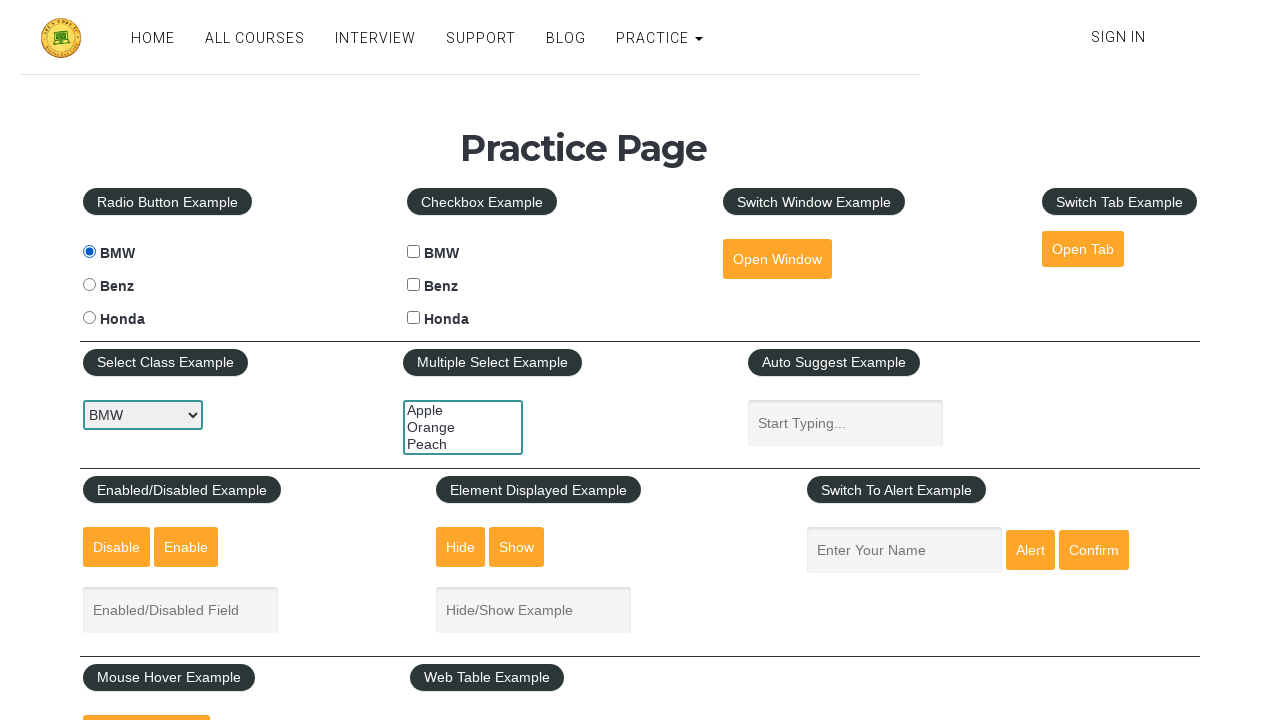

Verified BMW radio button is now checked
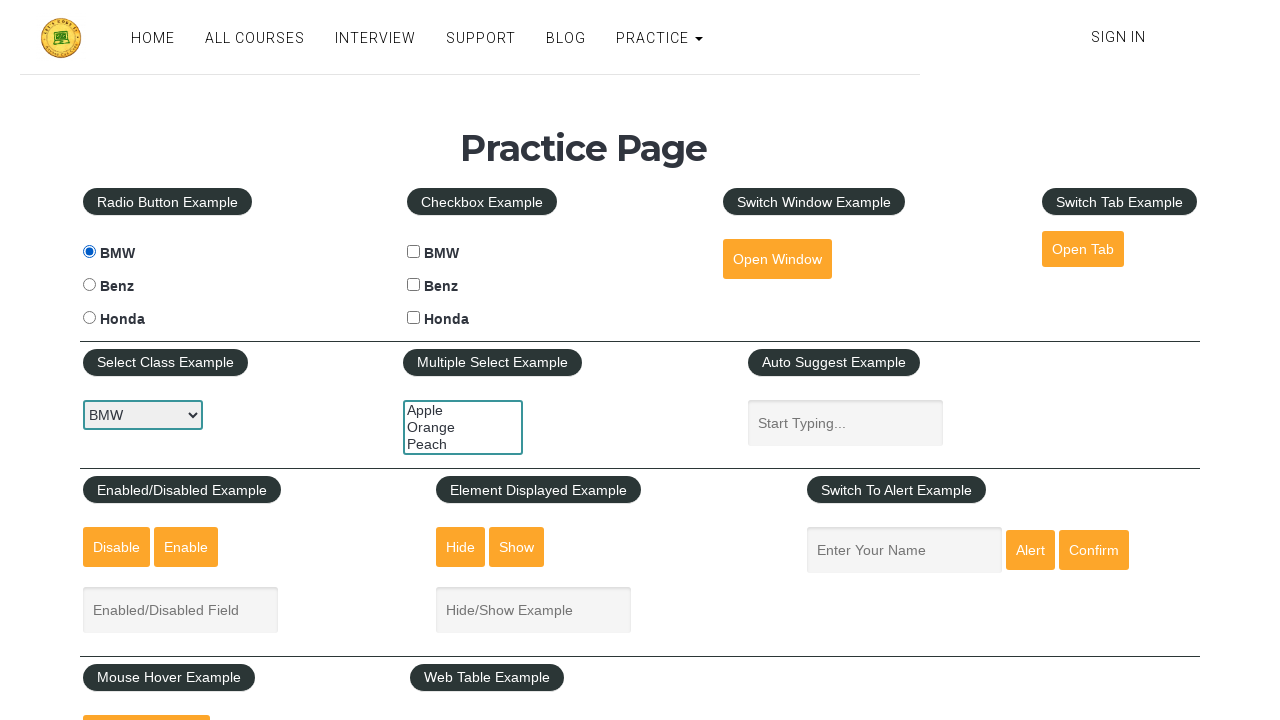

Clicked Benz radio button at (89, 285) on #benzradio
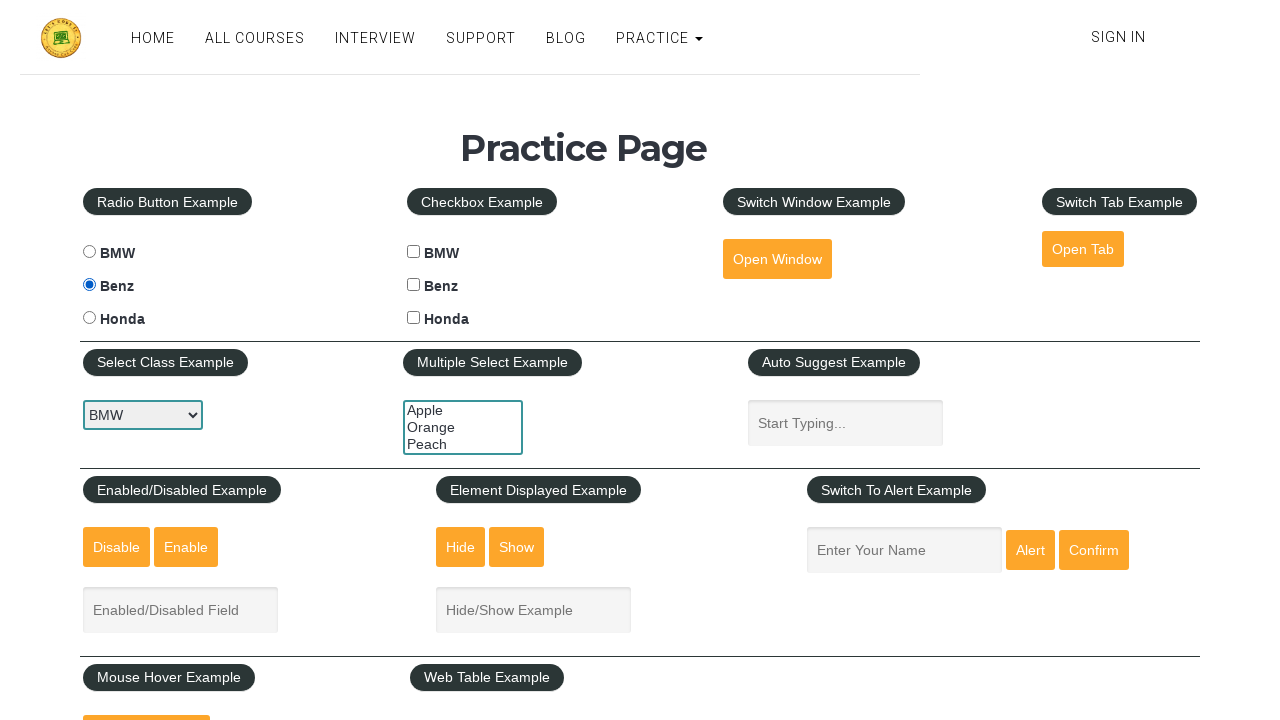

Verified Benz radio button is now checked
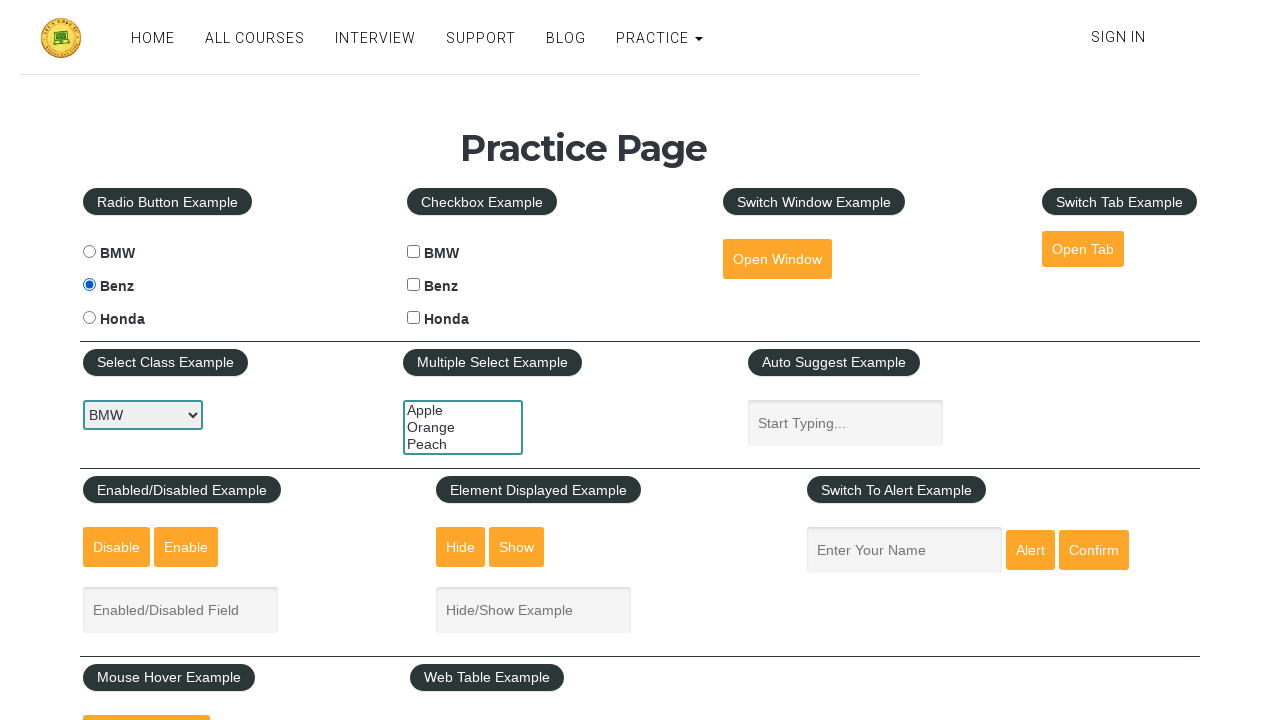

Verified BMW radio button is no longer checked (mutual exclusivity confirmed)
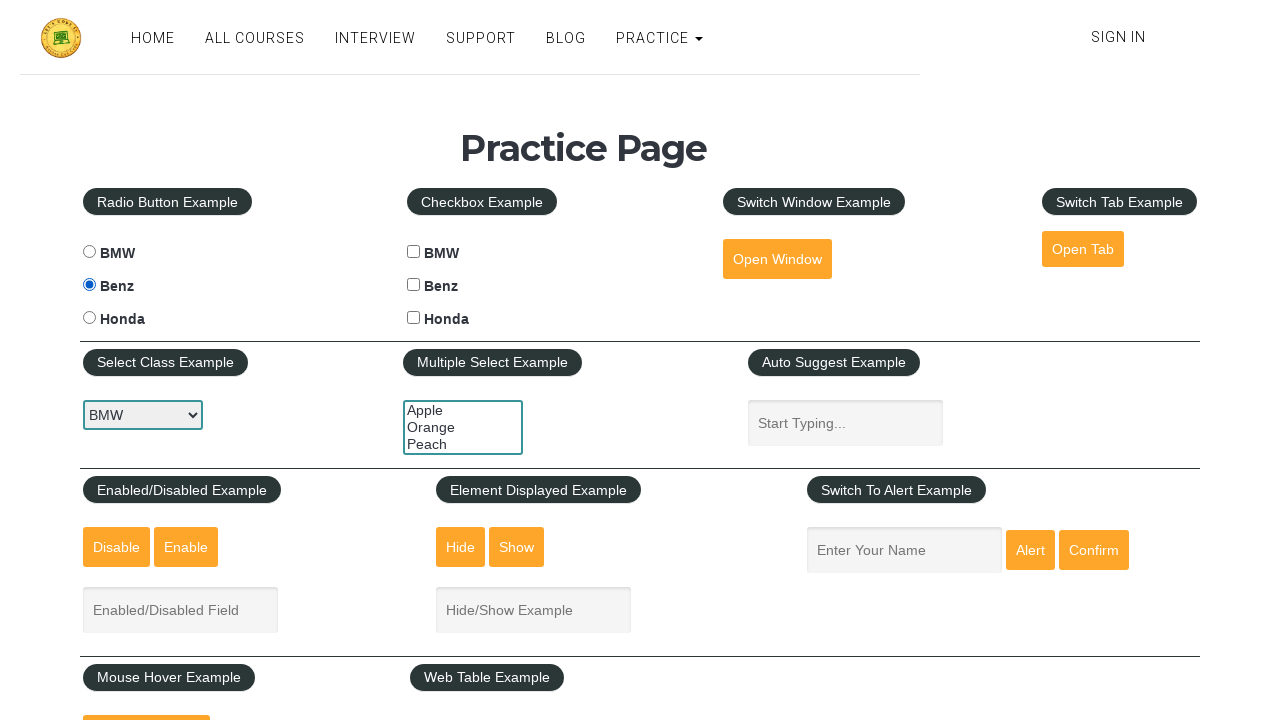

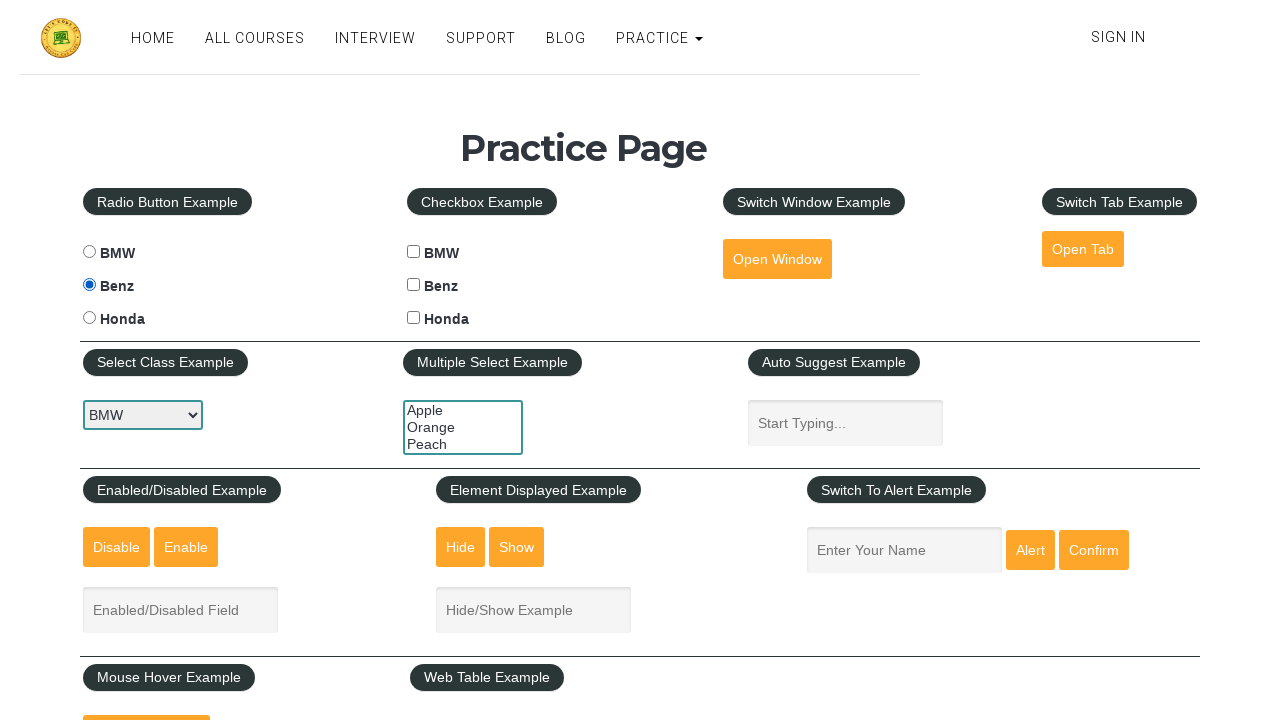